Tests dynamic input control by enabling a disabled input field, filling it with text, and then clicking the disable button

Starting URL: https://the-internet.herokuapp.com/dynamic_controls

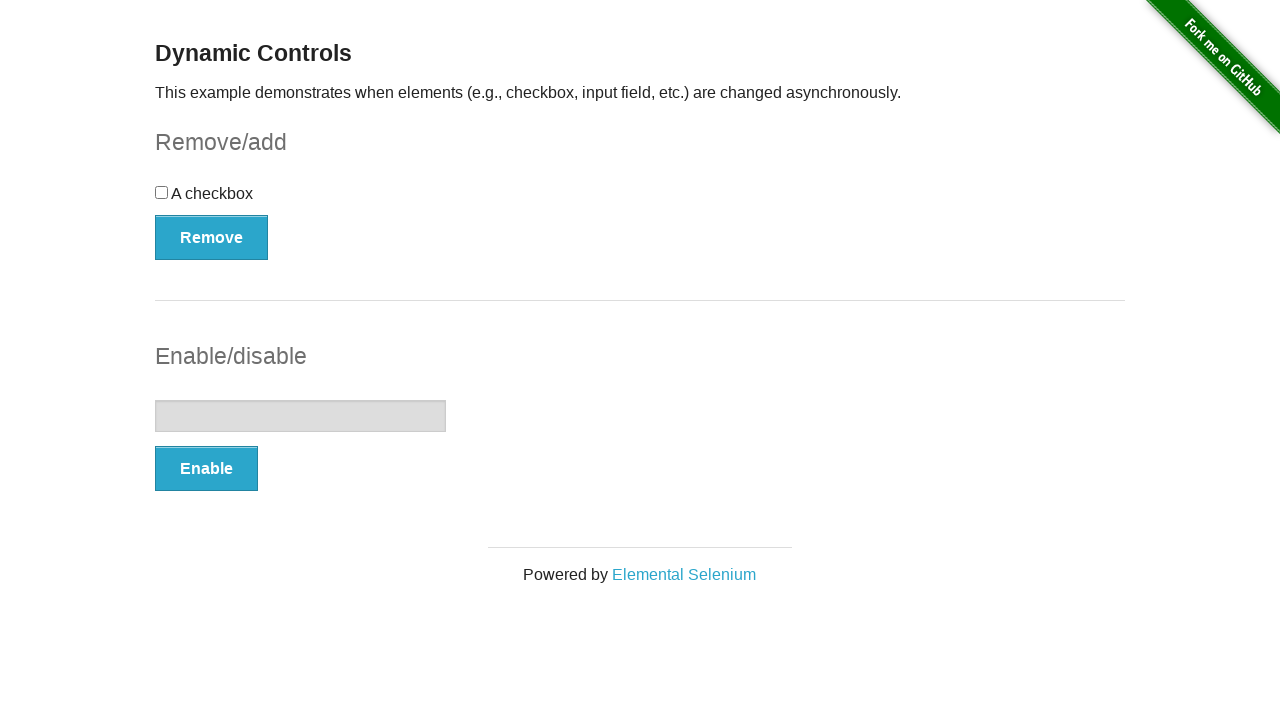

Located the input component
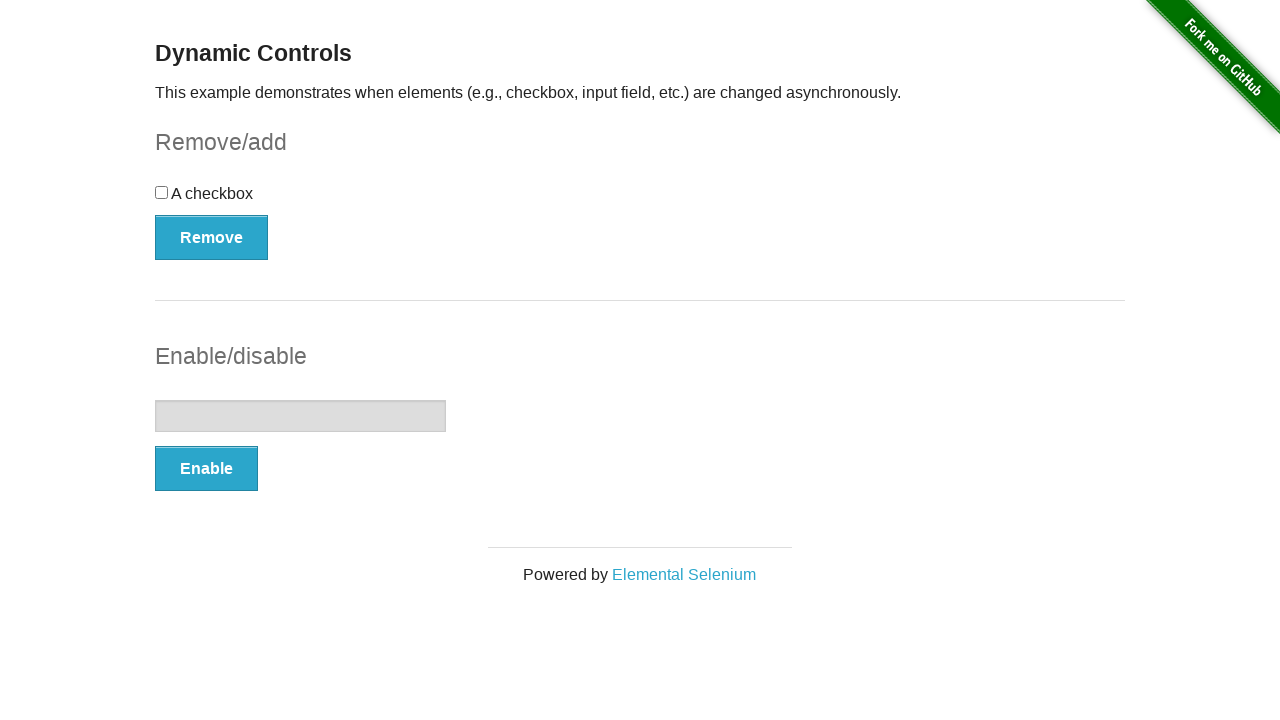

Located the input field
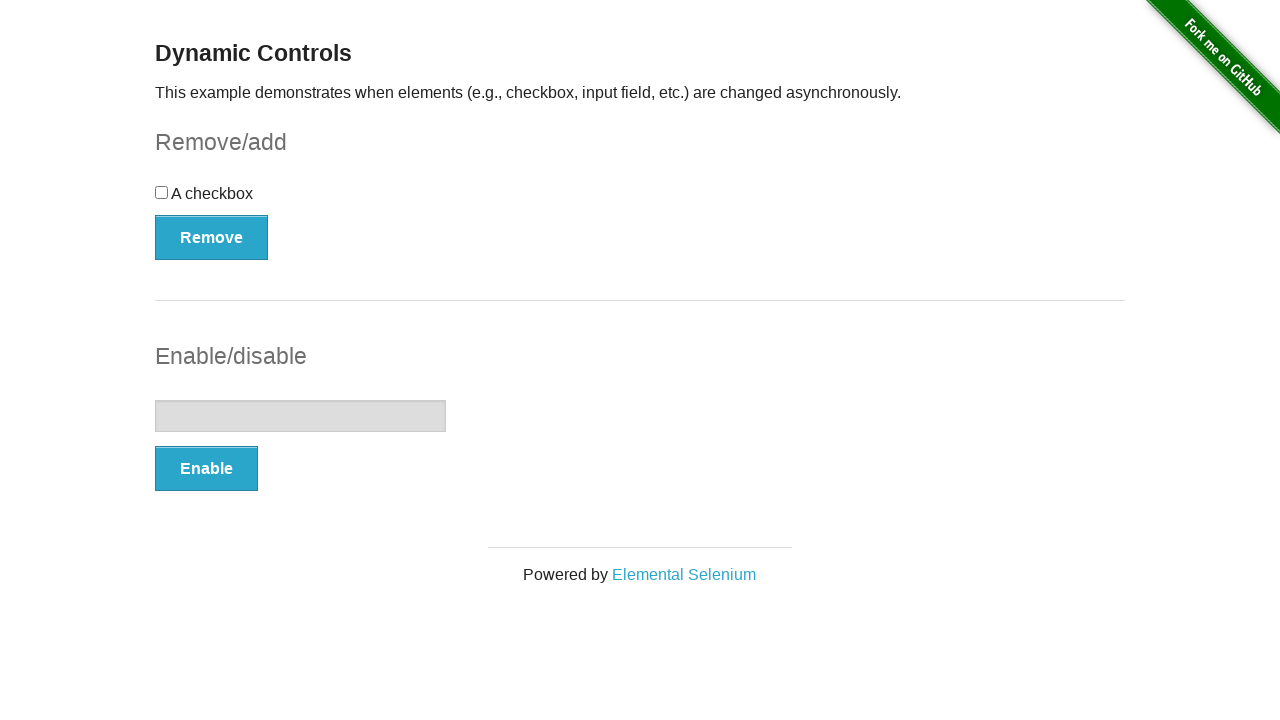

Located the enable/disable button
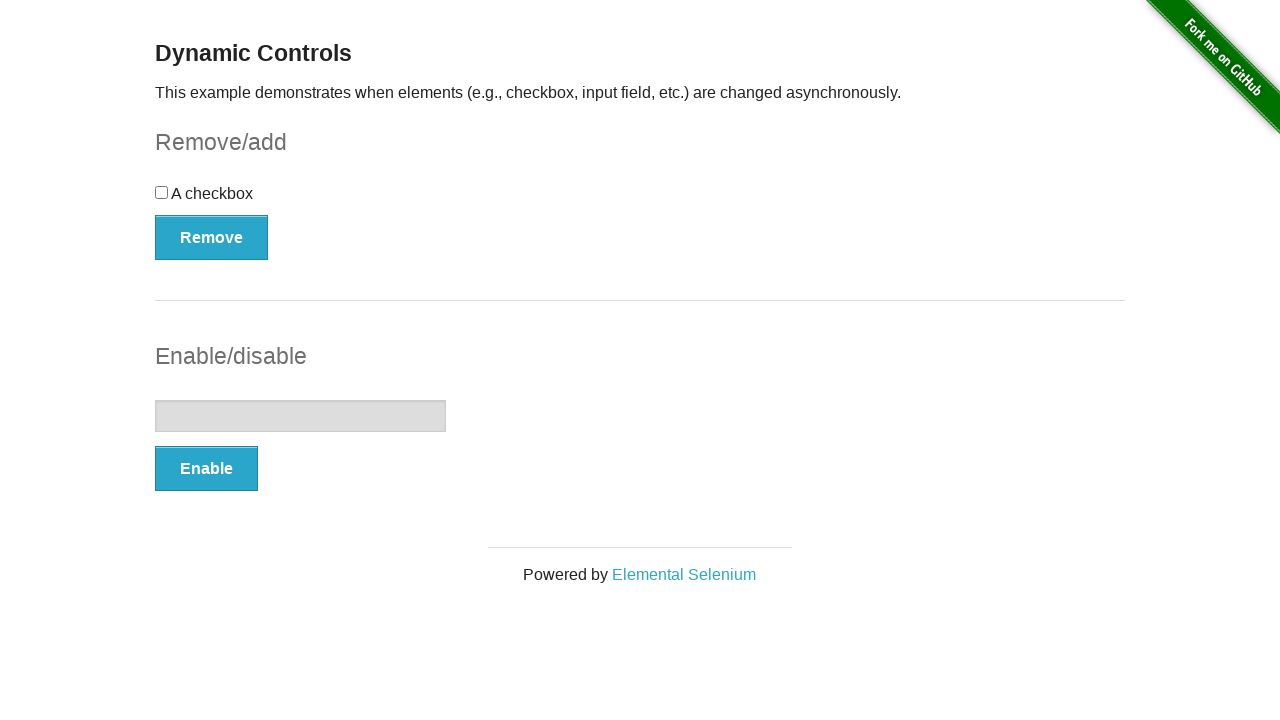

Confirmed that input field is disabled
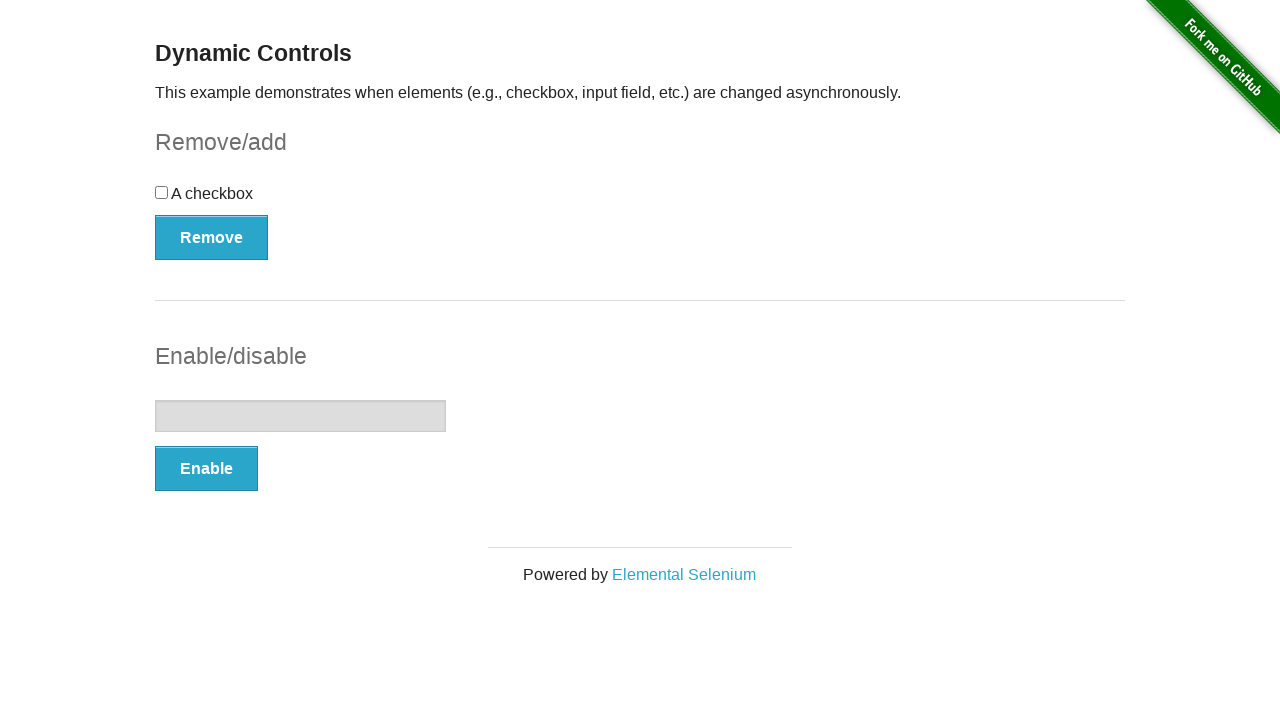

Clicked enable button to enable the input field at (206, 469) on #input-example >> button
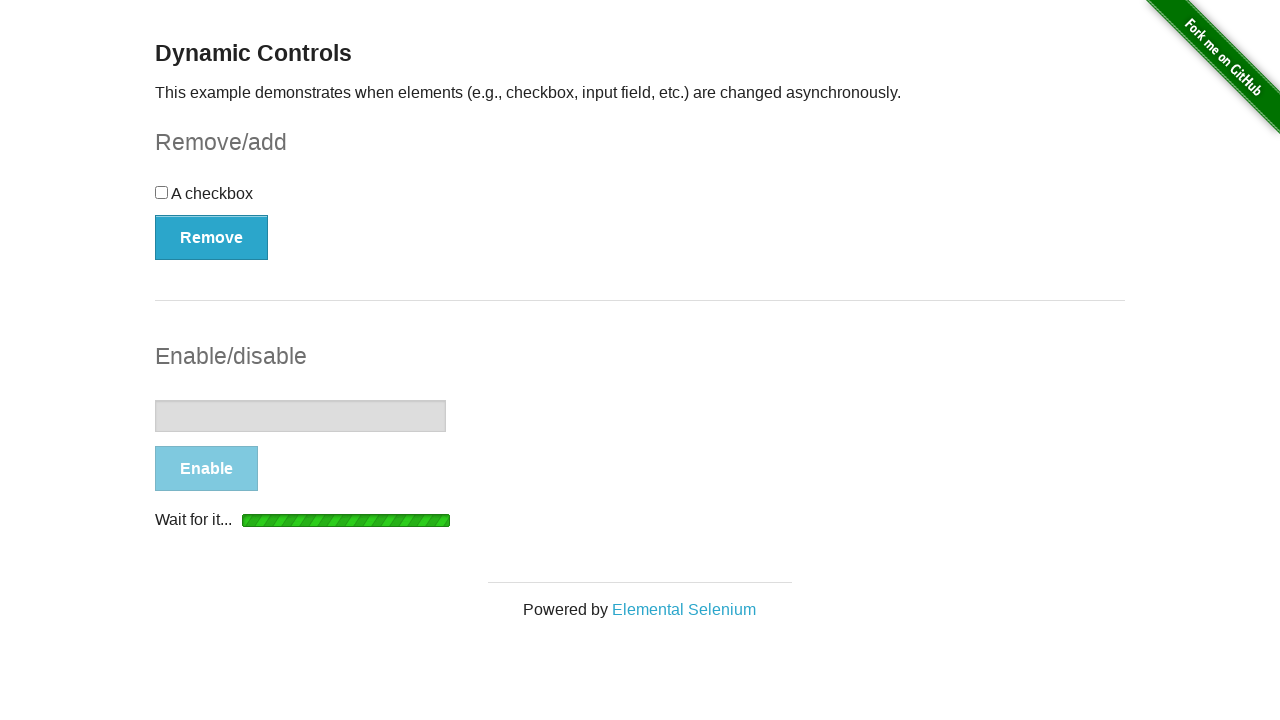

Waited for input field to become enabled
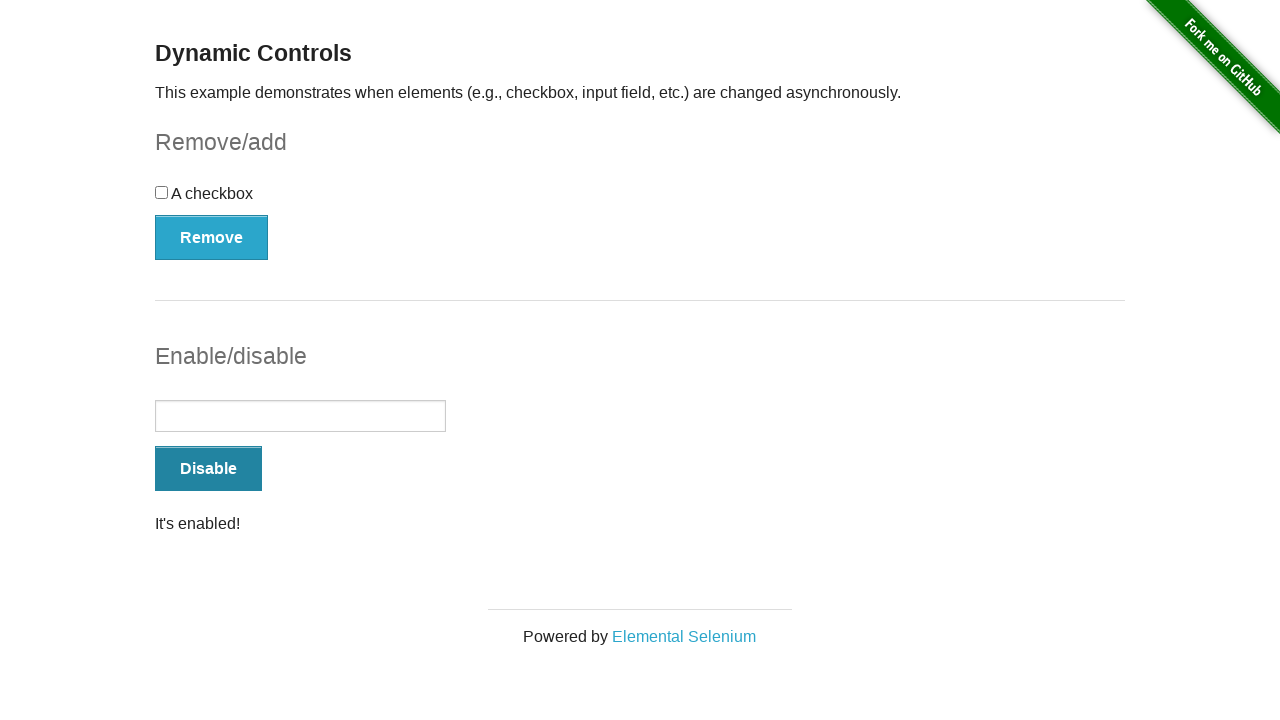

Filled input field with text '123' on #input-example >> input
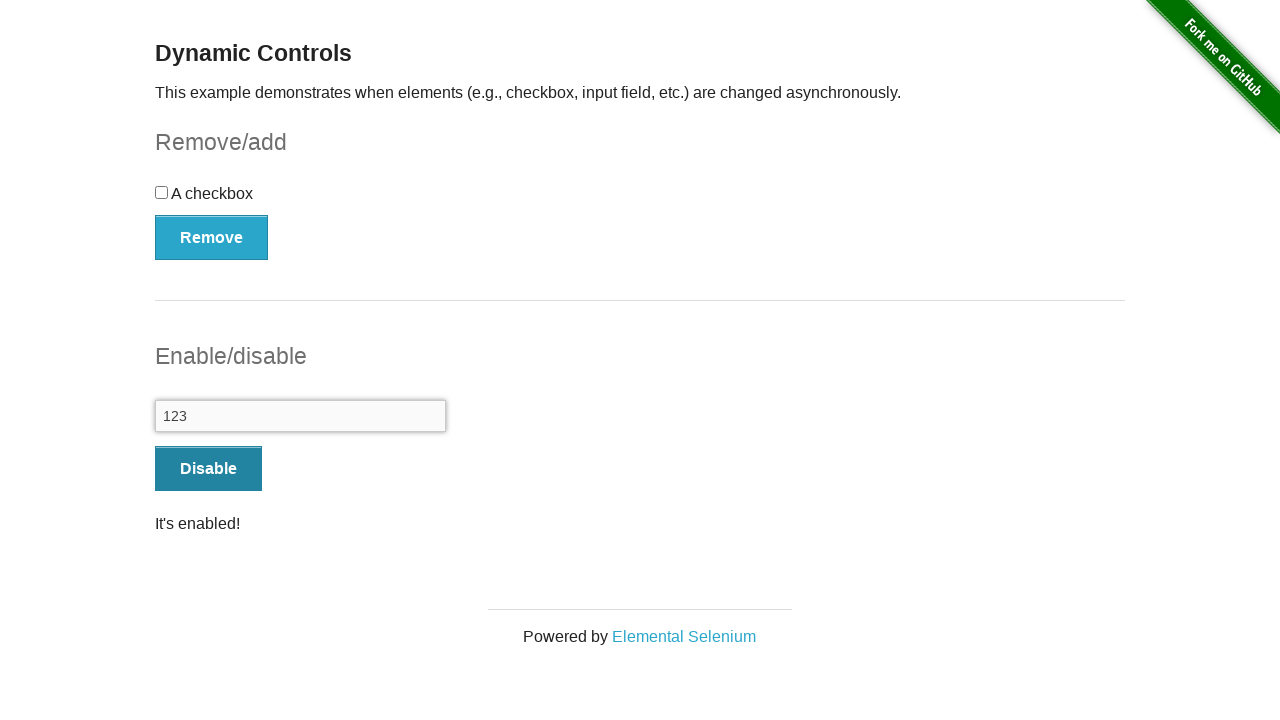

Clicked disable button to disable the input field at (208, 469) on #input-example >> button
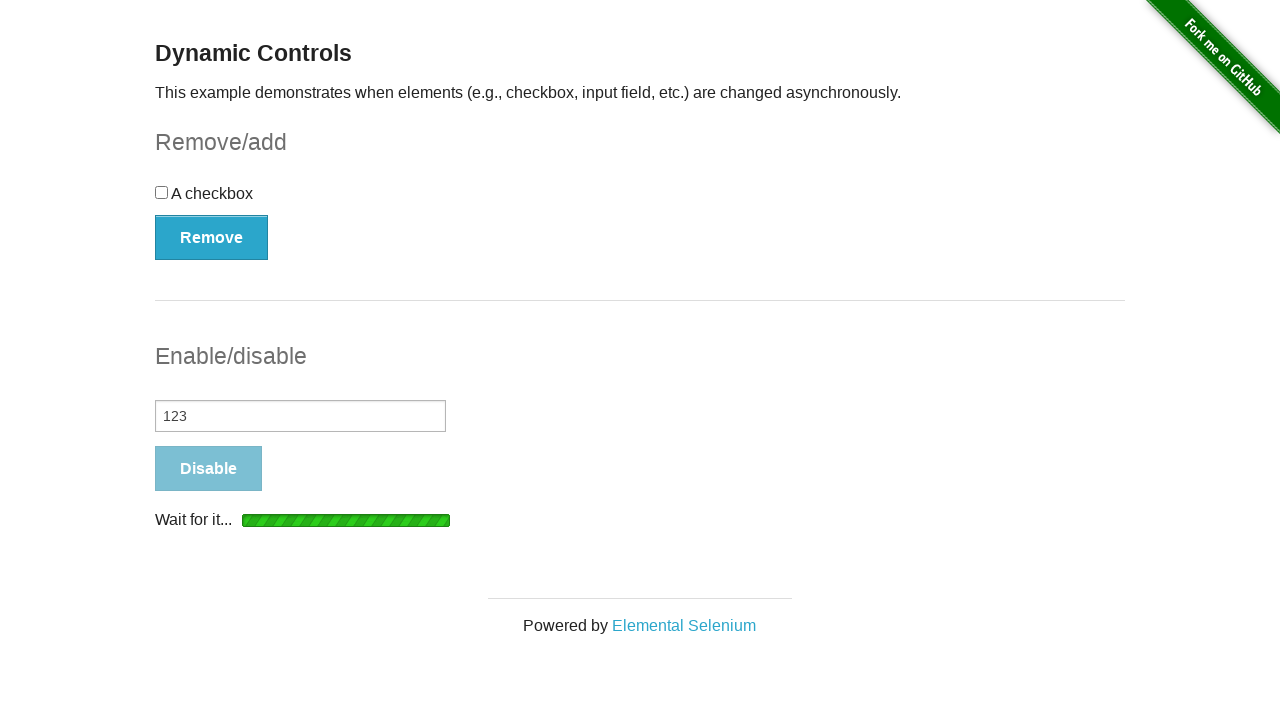

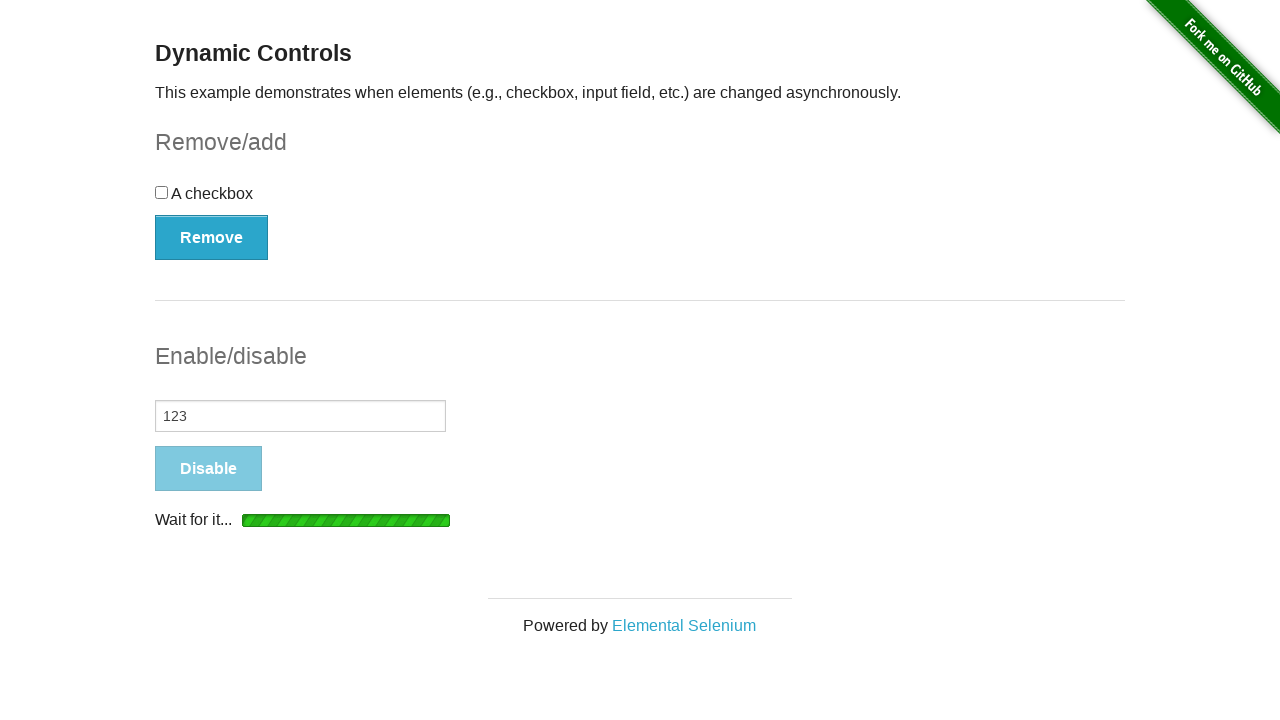